Tests window handling by clicking a link that opens a new window, switching to it, and verifying the "New Window" heading is displayed

Starting URL: https://the-internet.herokuapp.com/windows

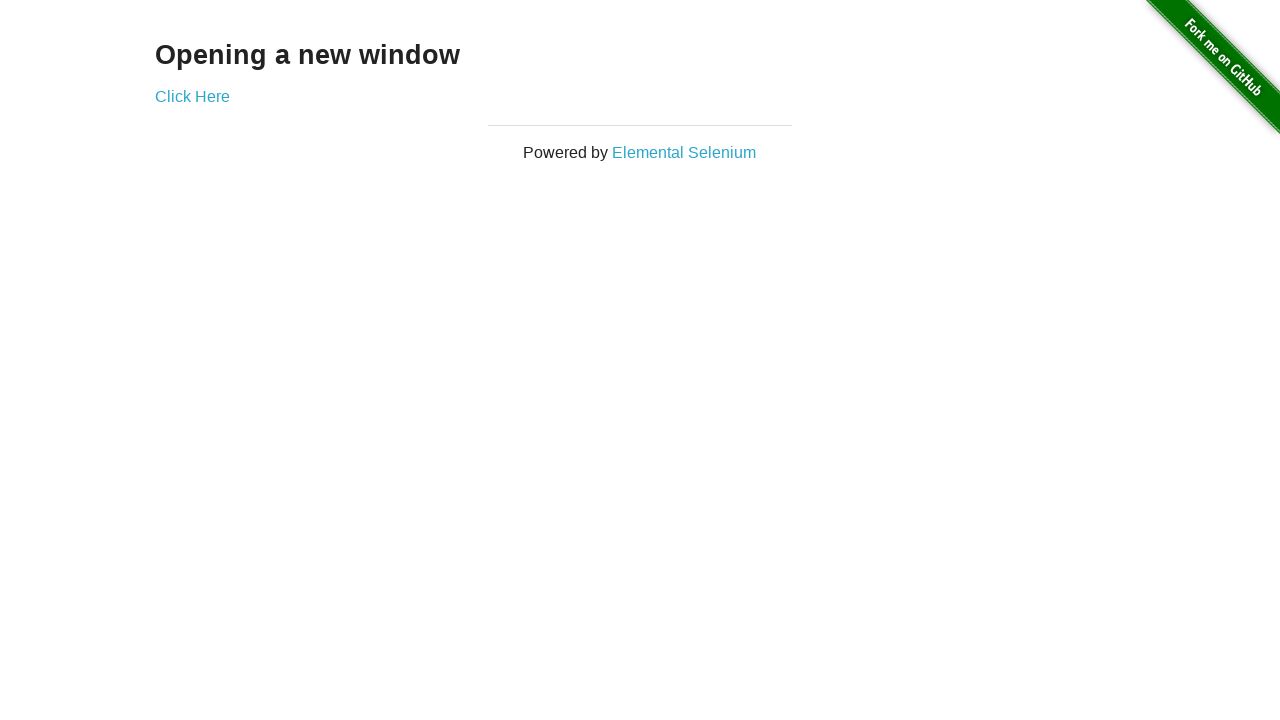

Navigated to the-internet.herokuapp.com/windows
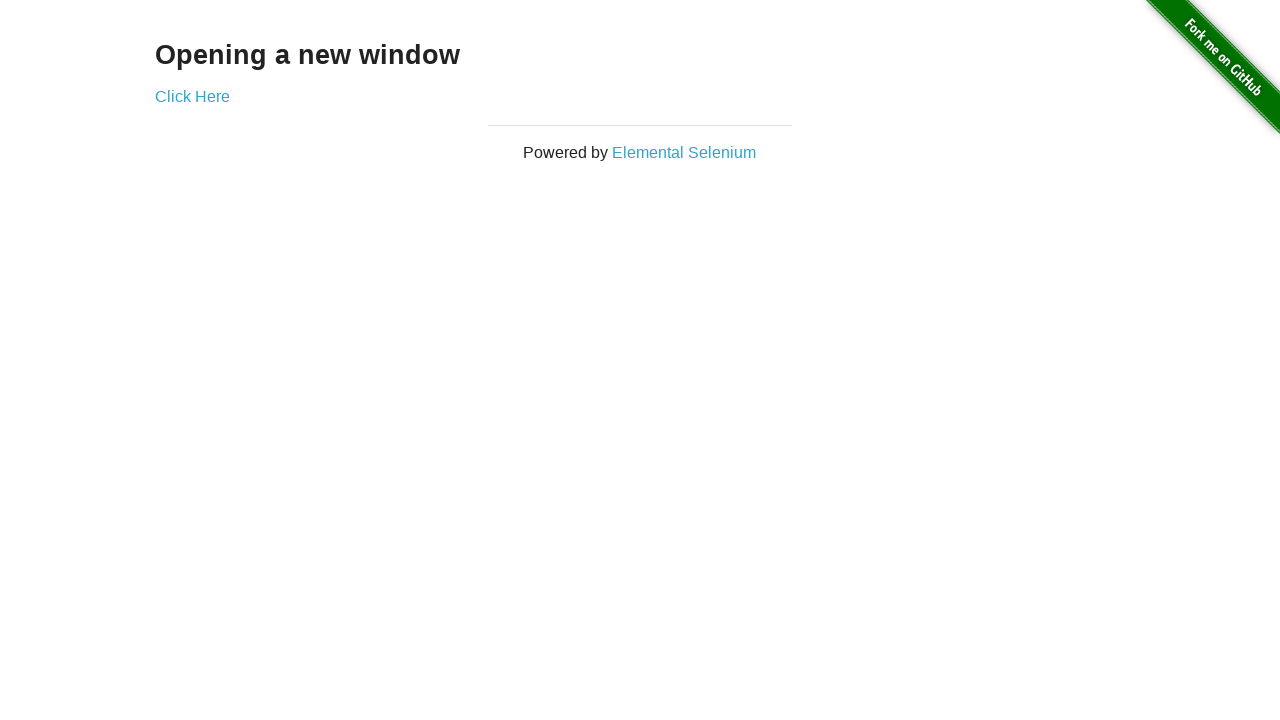

Clicked 'Click Here' link to open new window at (192, 96) on xpath=//a[text()='Click Here']
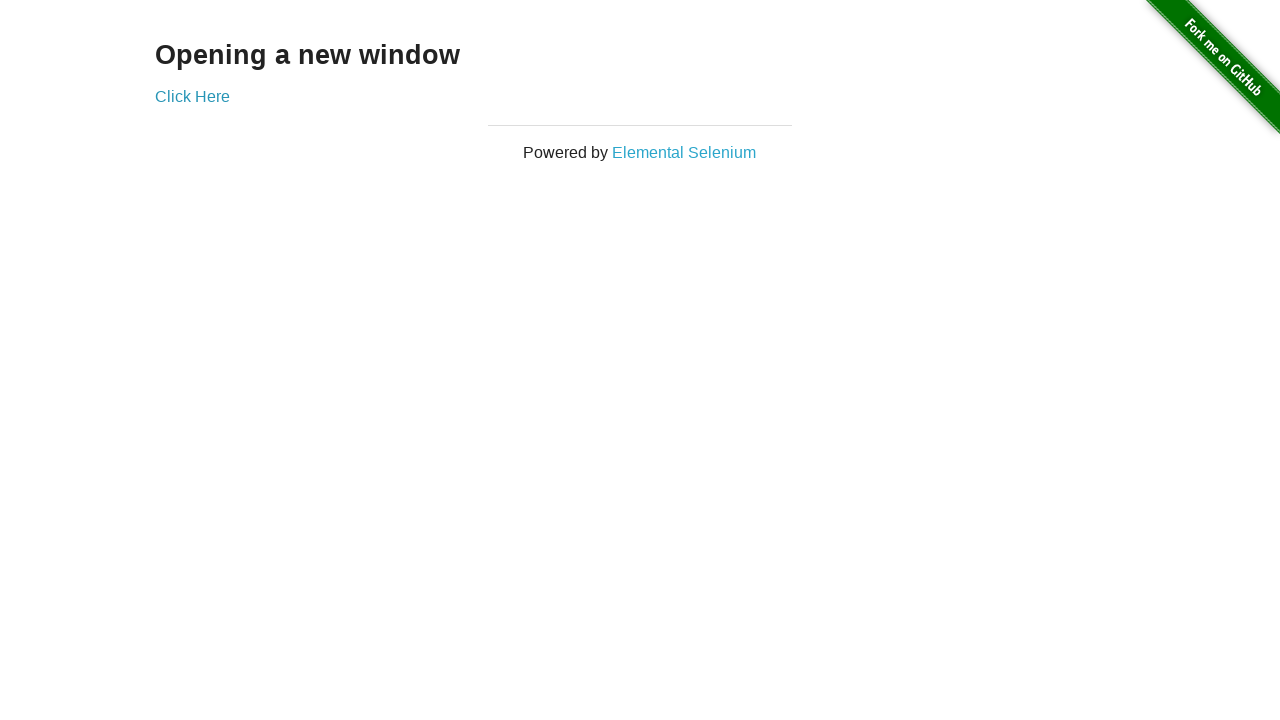

New window opened and captured
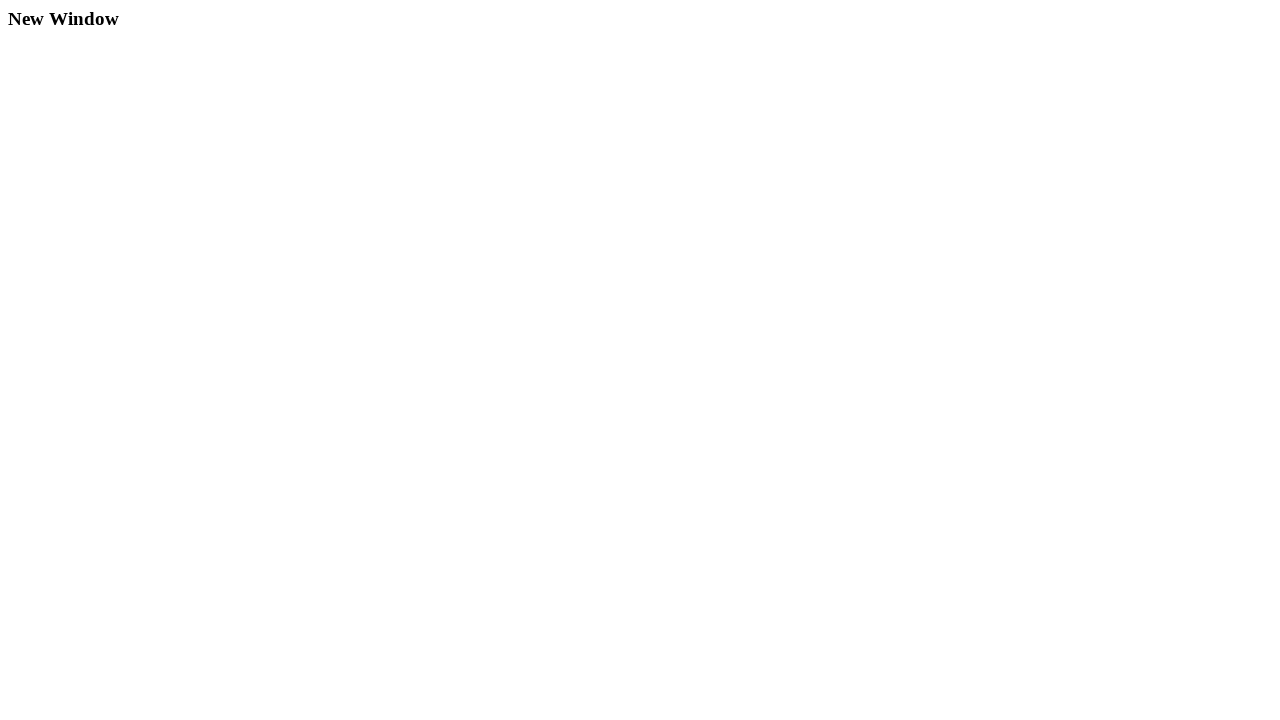

New window page load state completed
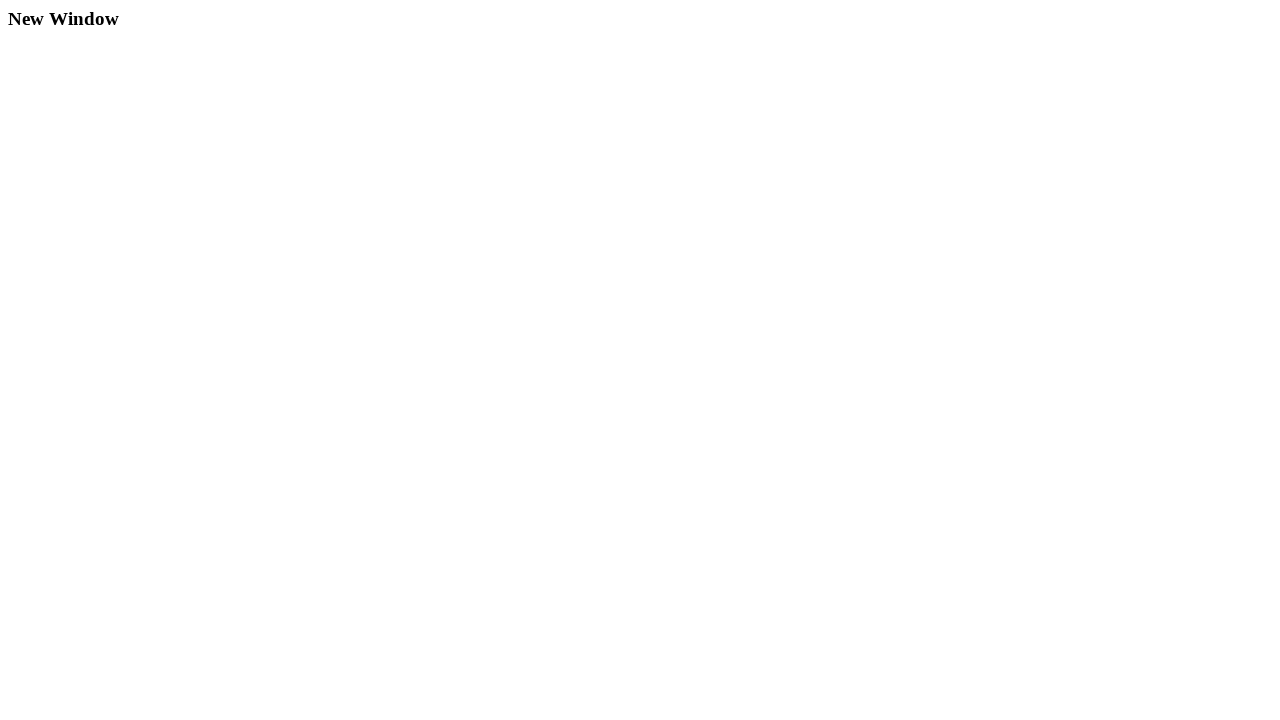

Located 'New Window' heading element
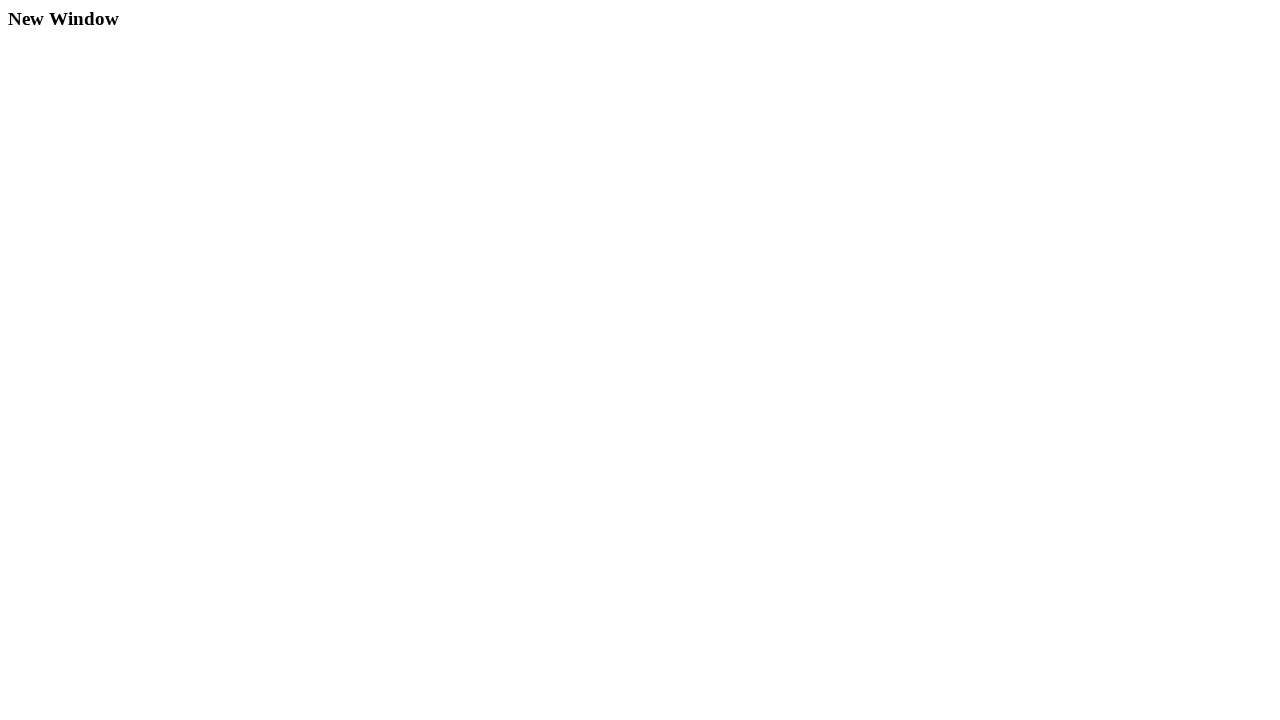

'New Window' heading is visible and ready
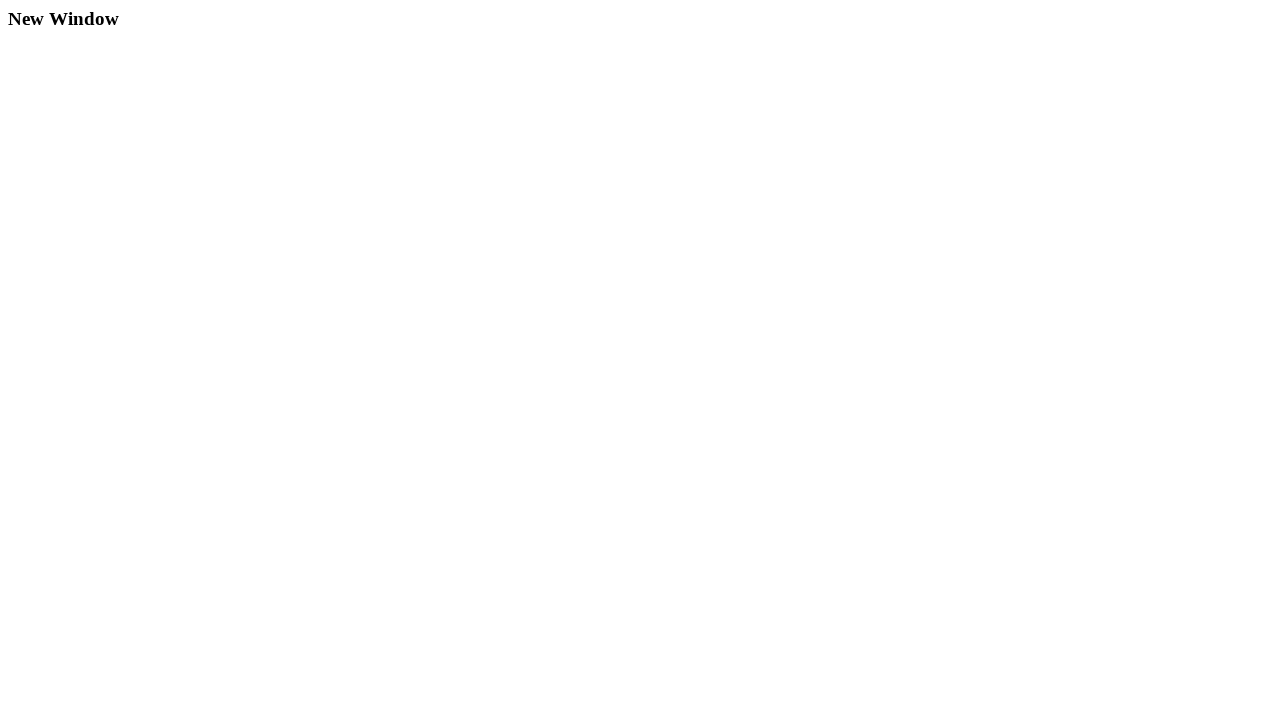

Extracted heading text: 'New Window'
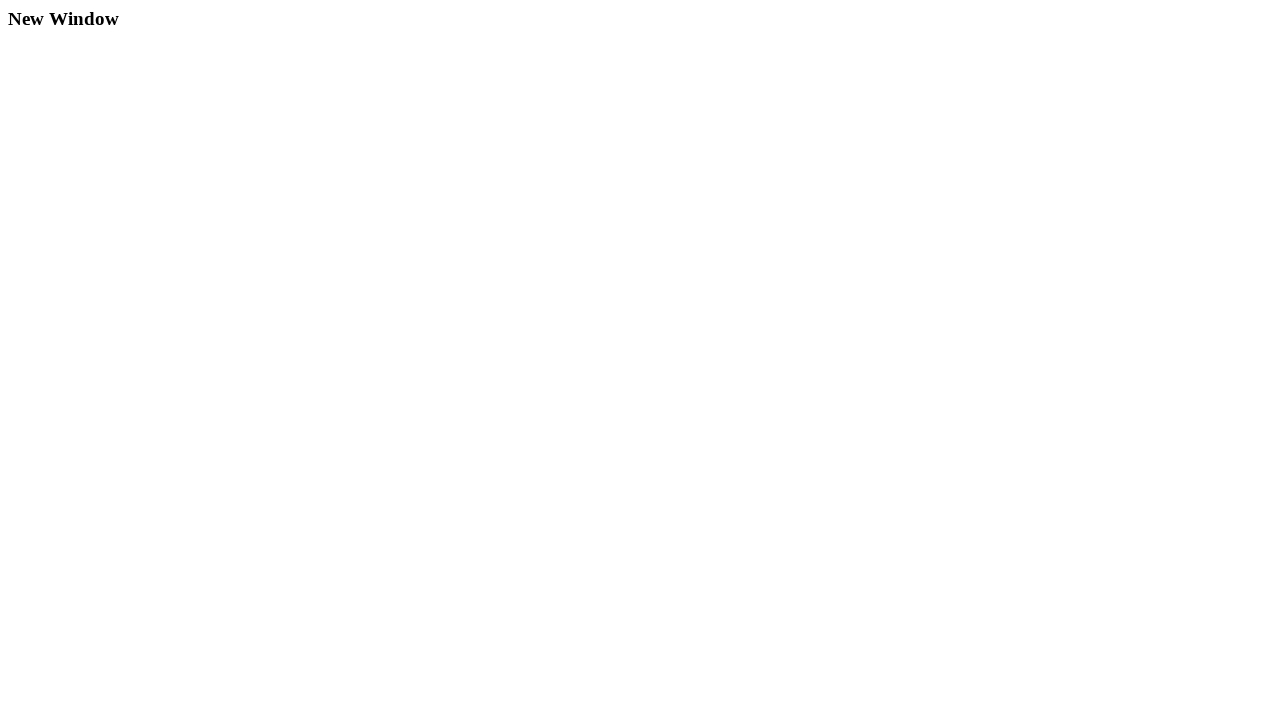

Assertion passed: heading text matches 'New Window'
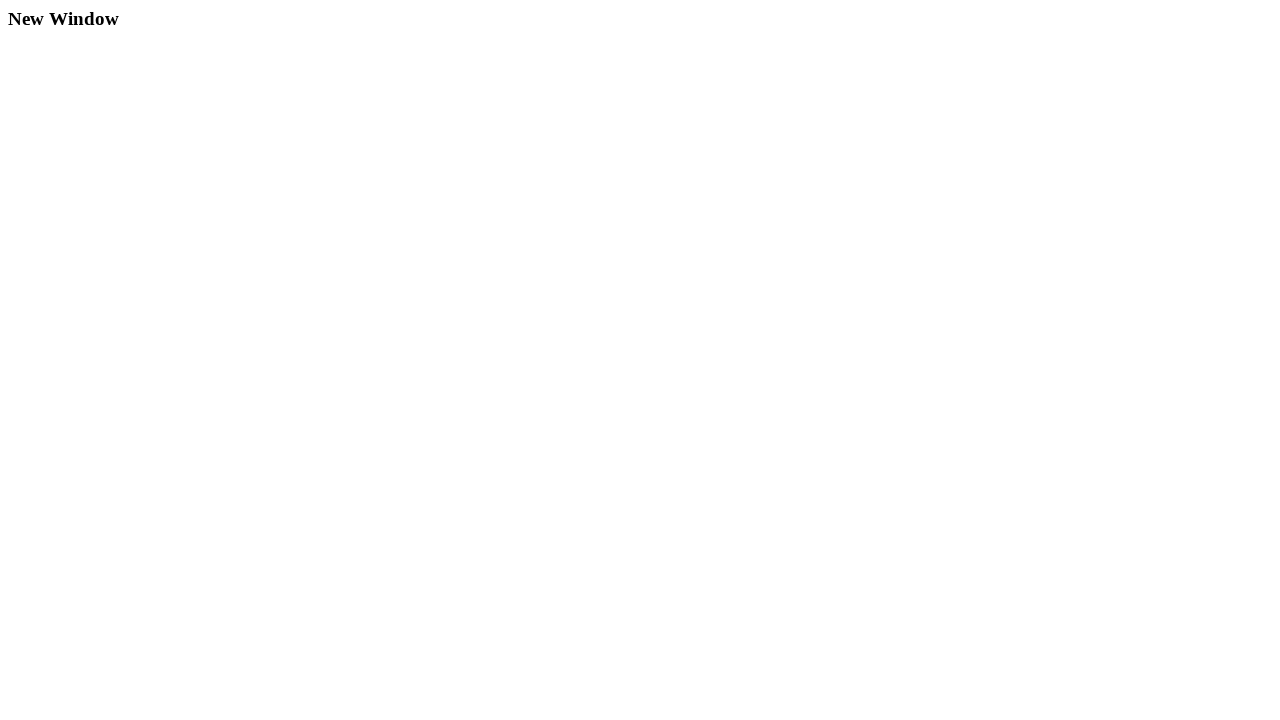

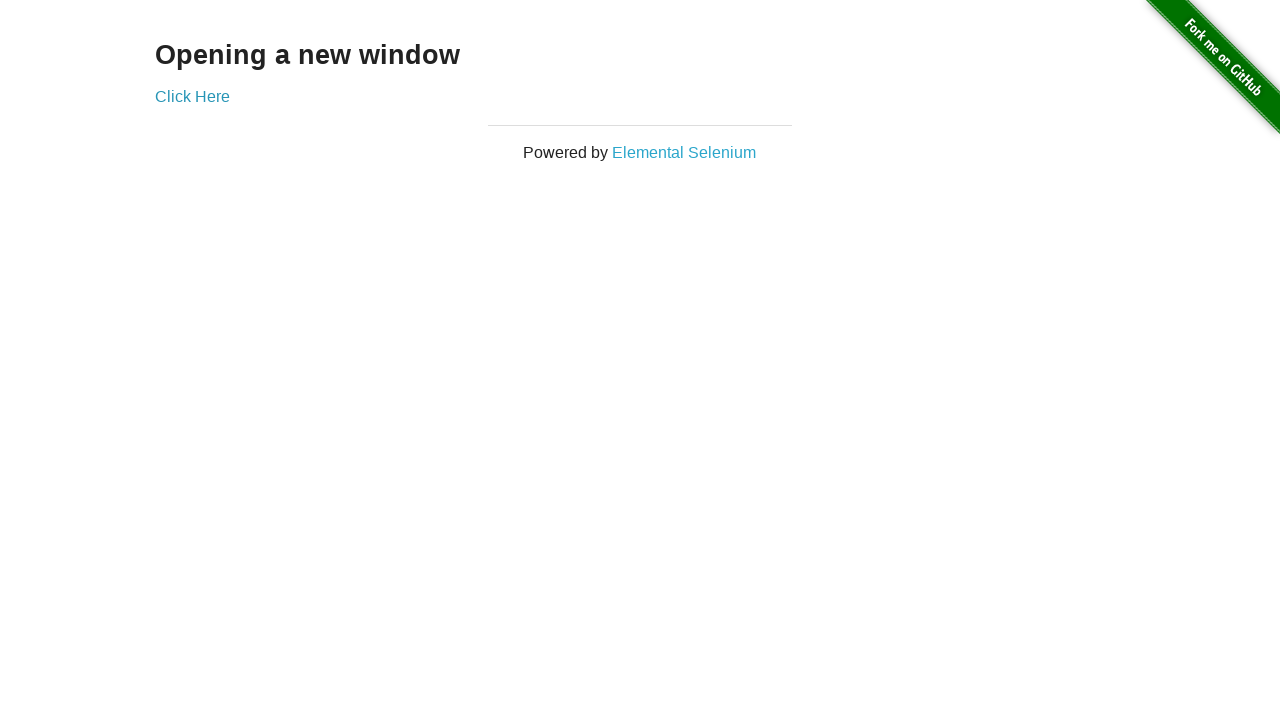